Verifies that clicking the dynamic Home link opens a new tab with the home page

Starting URL: https://demoqa.com/links

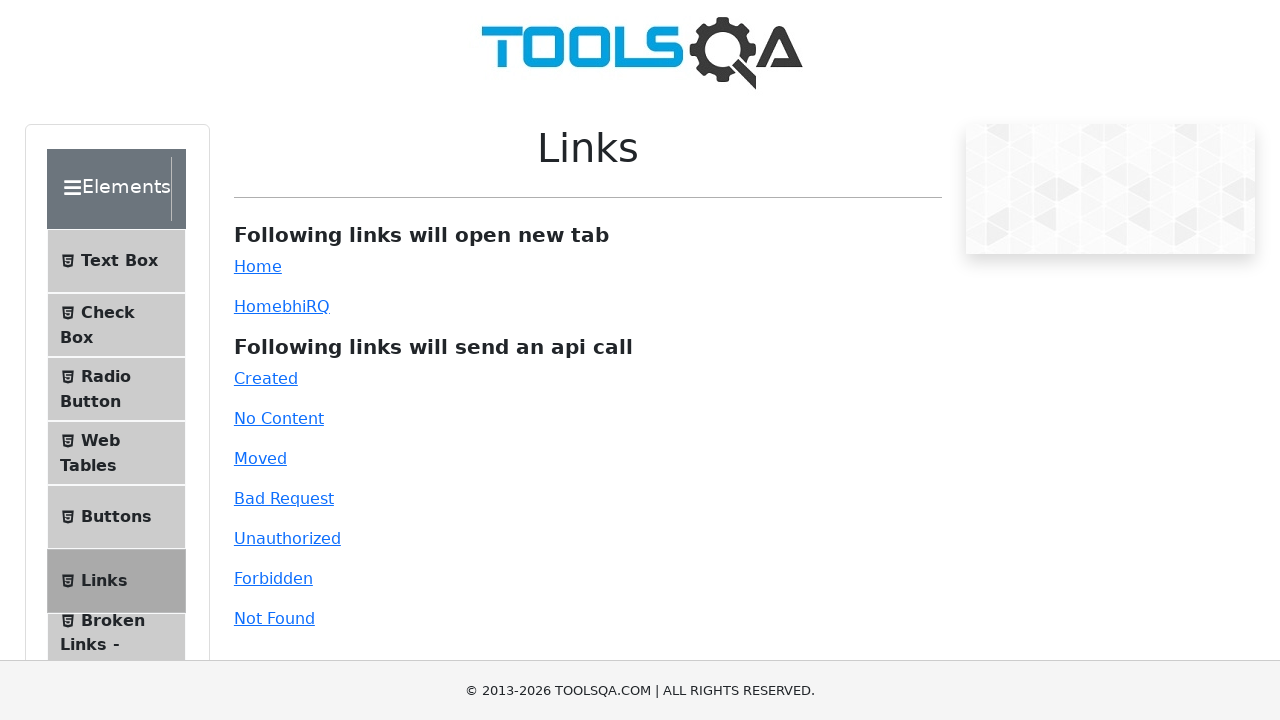

Dynamic Home link is visible and ready
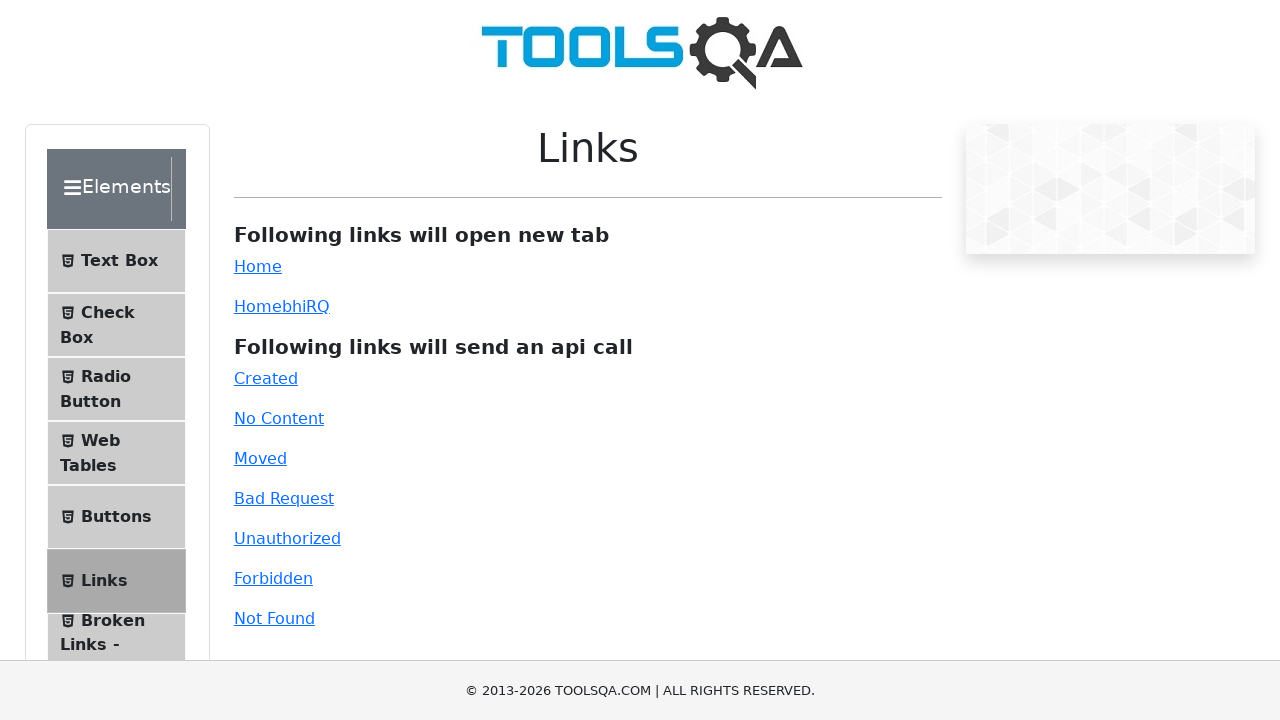

Clicked the dynamic Home link at (258, 306) on #dynamicLink
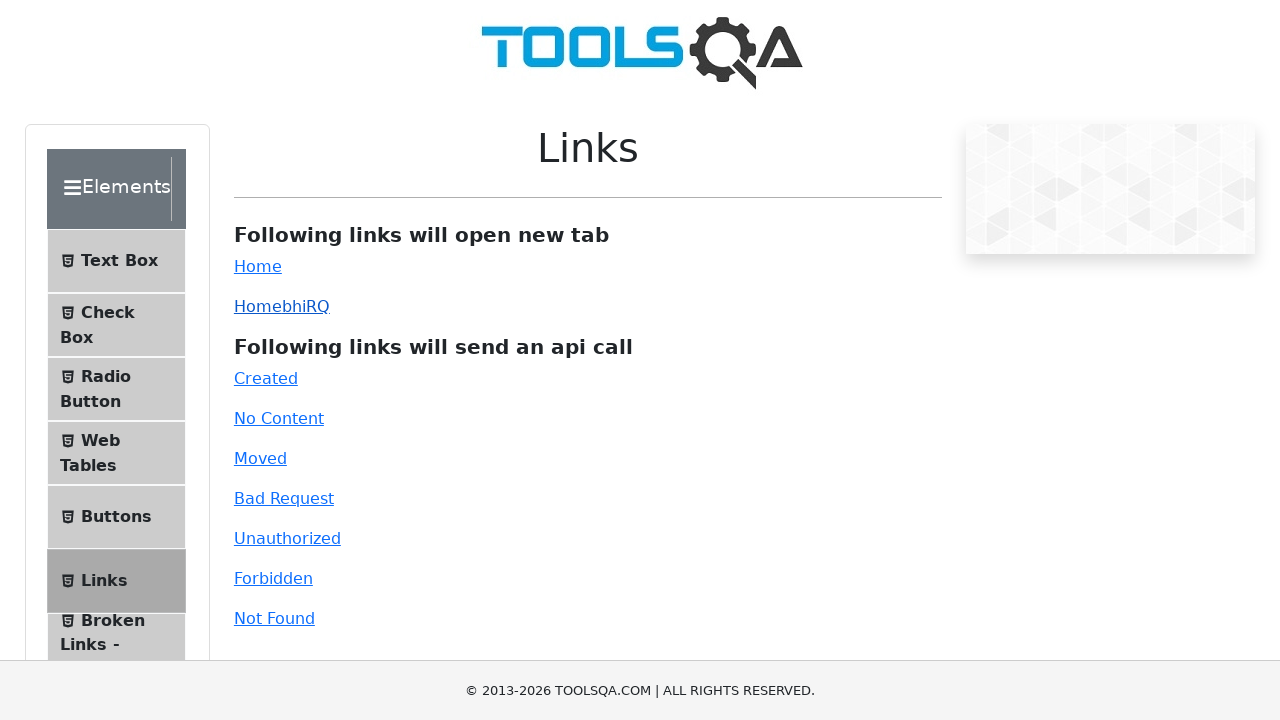

New tab opened after clicking dynamic Home link
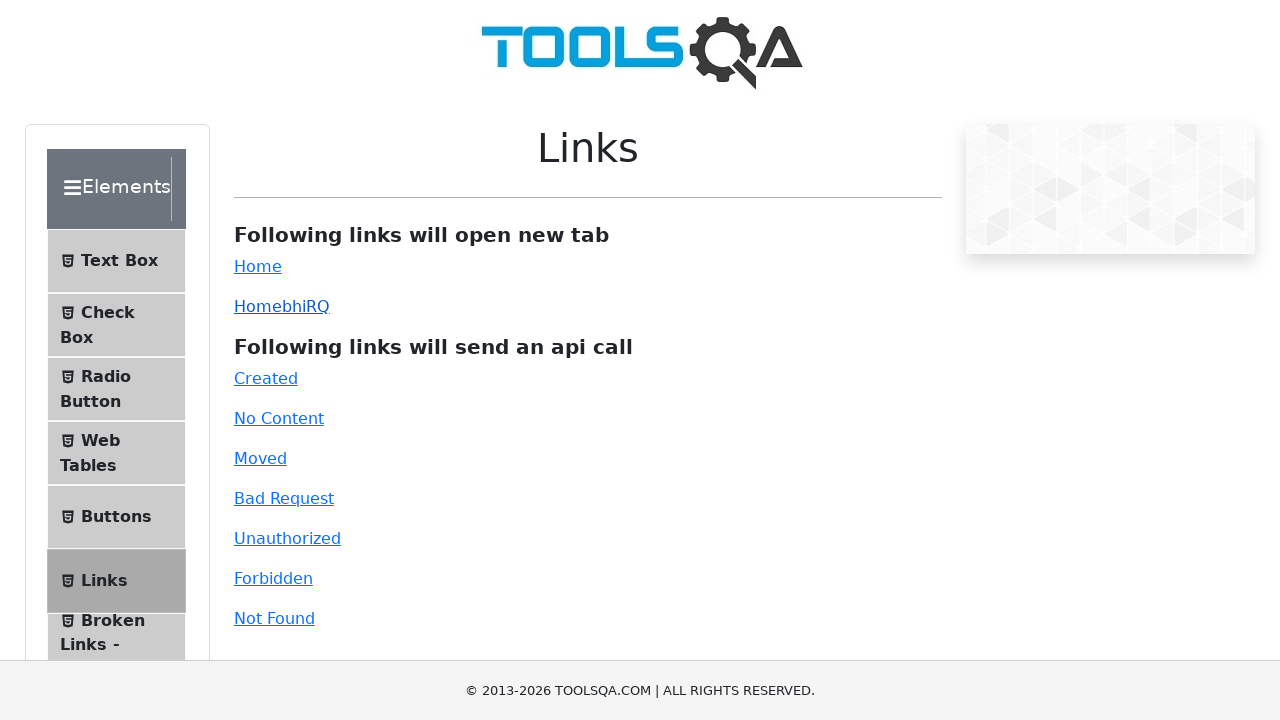

New tab loaded completely
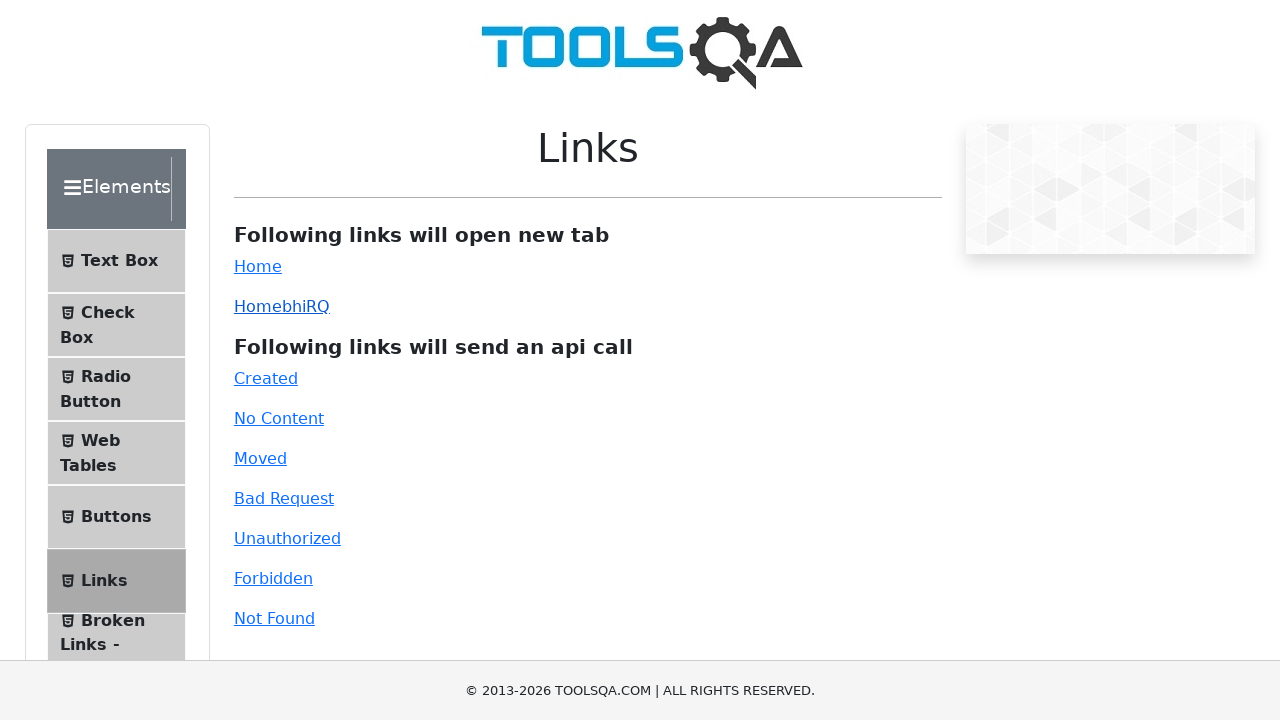

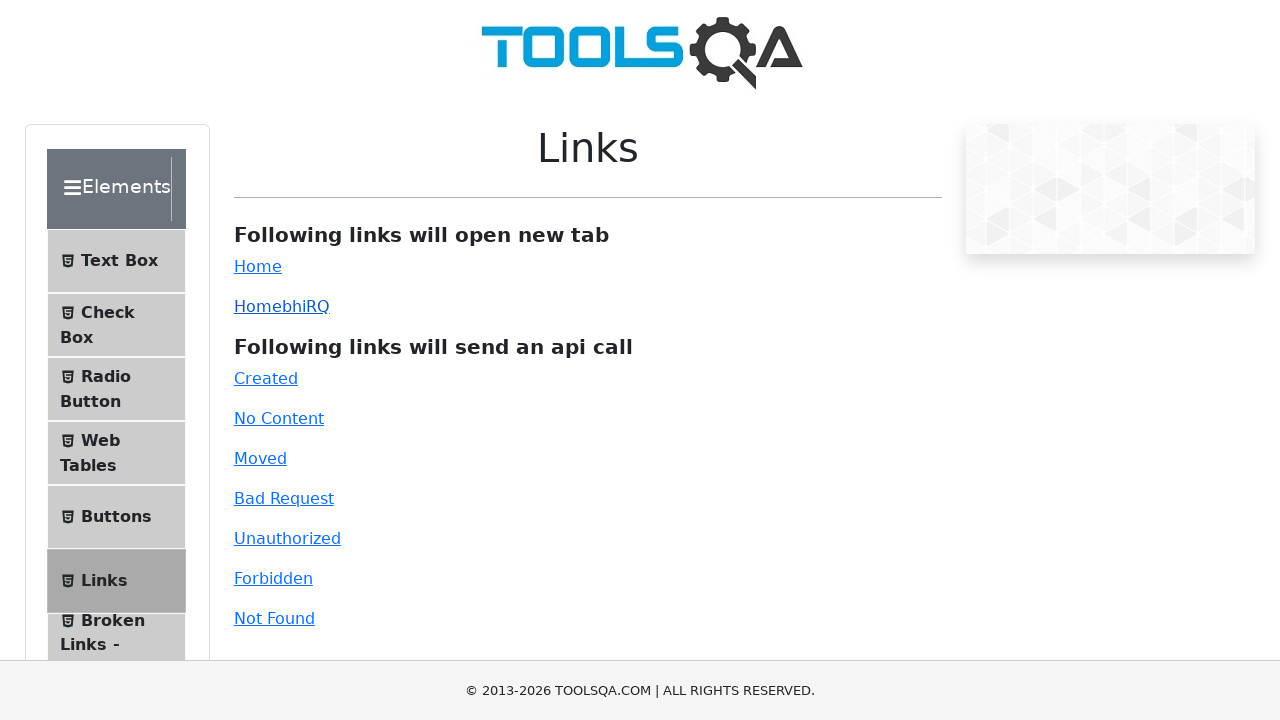